Checks if the table contains an employee with username kkanani

Starting URL: http://automationbykrishna.com/#

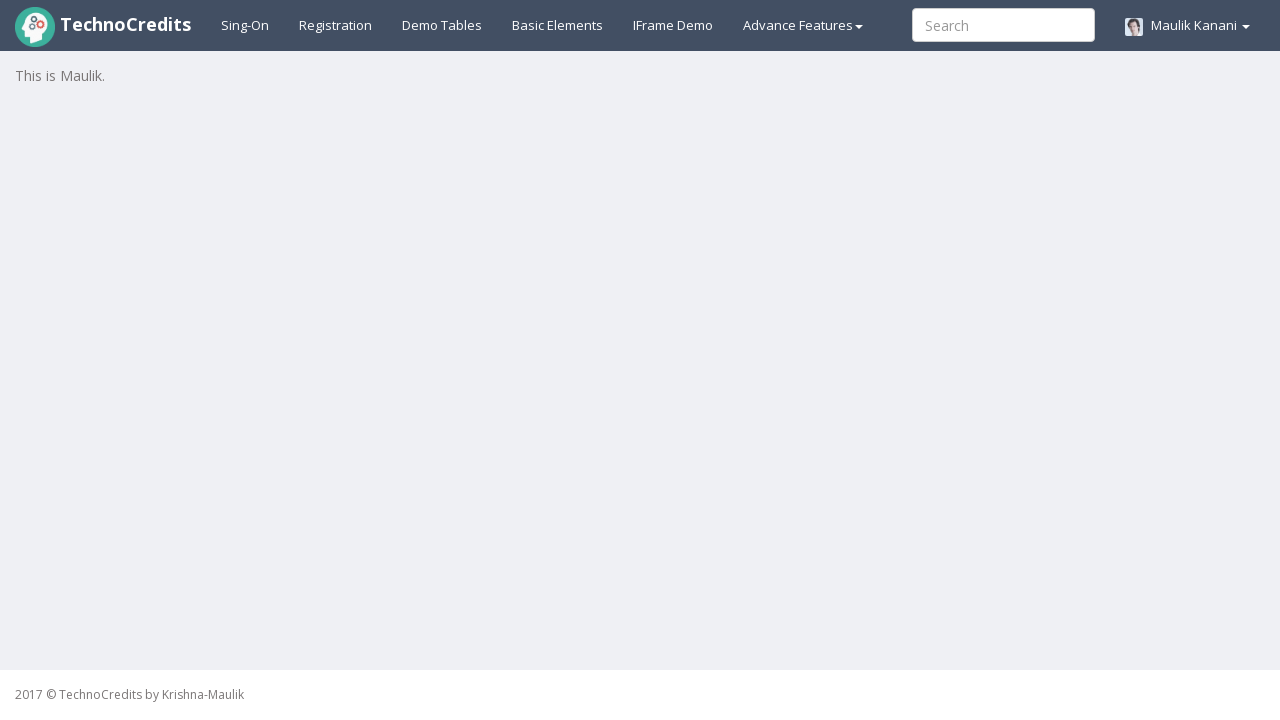

Clicked on Demo Tables link at (442, 25) on xpath=//a[@id='demotable']
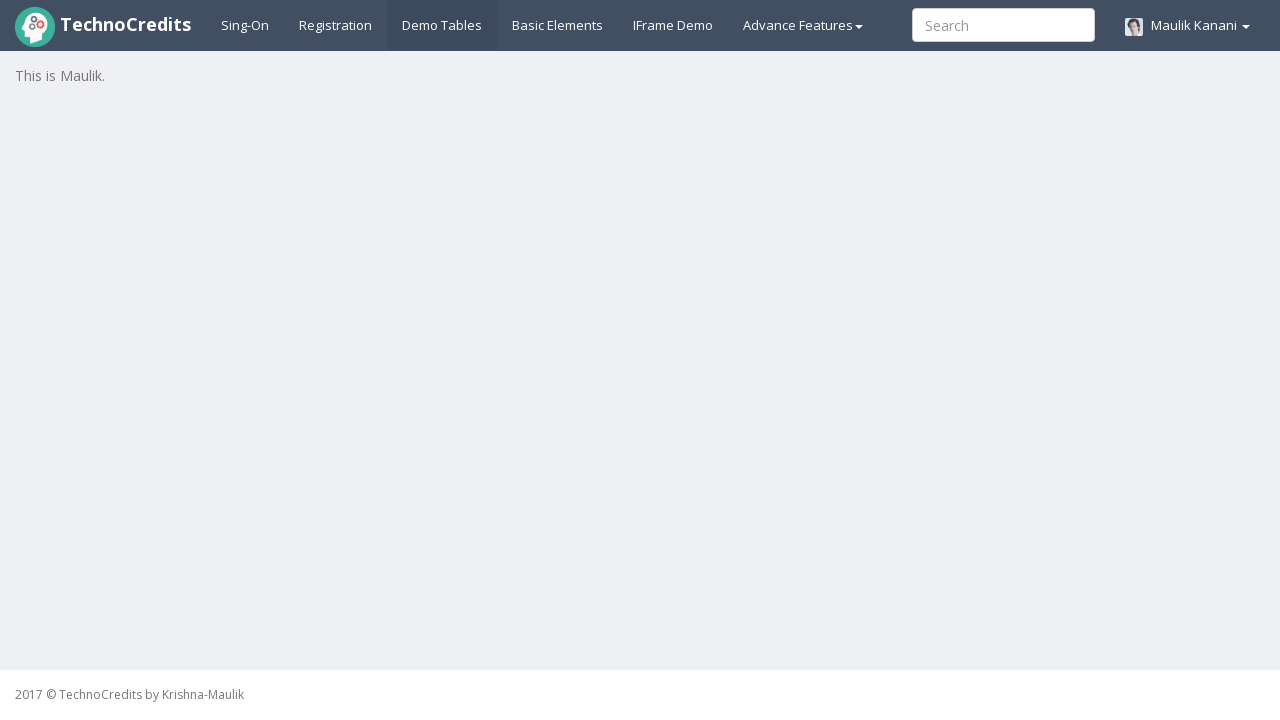

Waited 5 seconds for tables to load
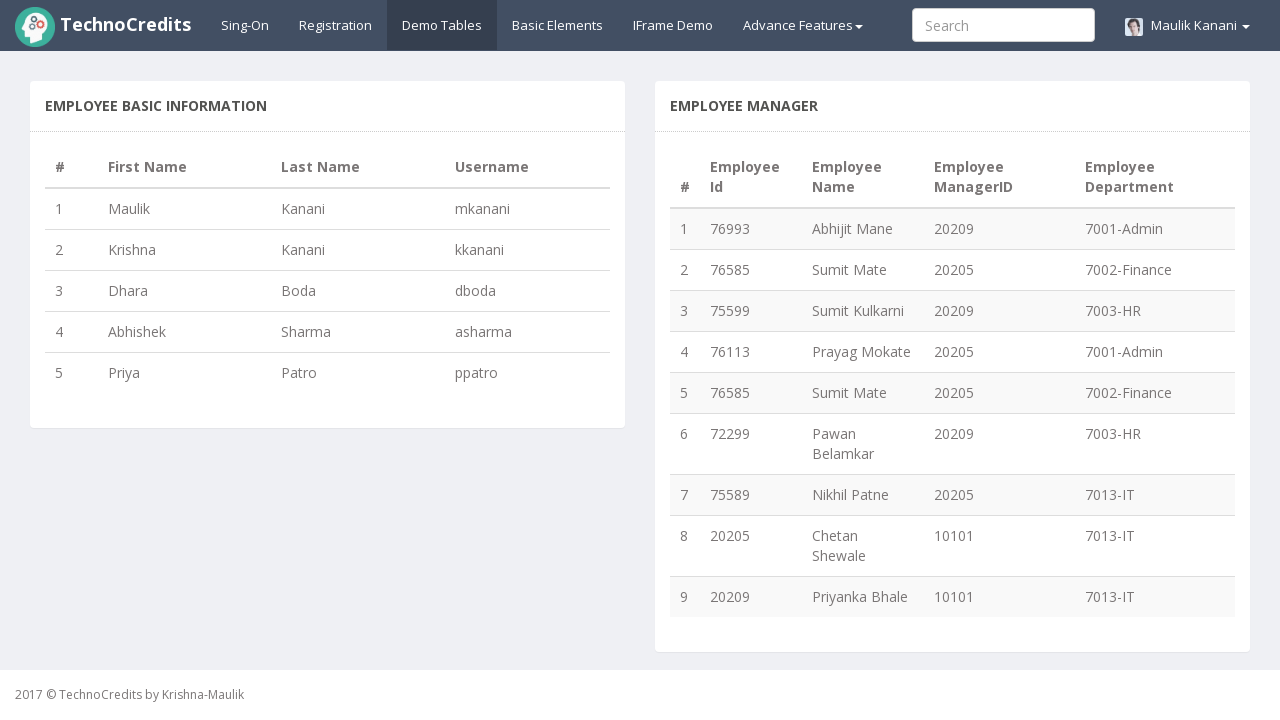

Located the table element for username 'kkanani'
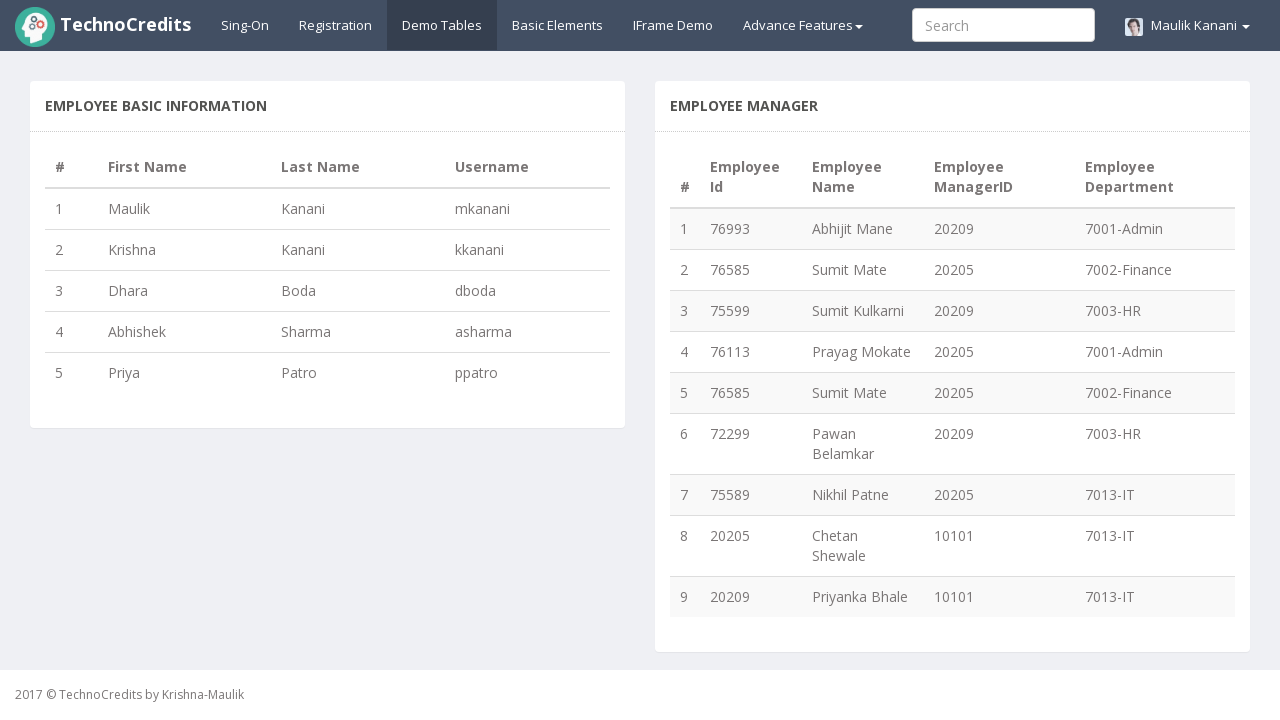

Confirmed: Employee with username 'kkanani' exists in the table
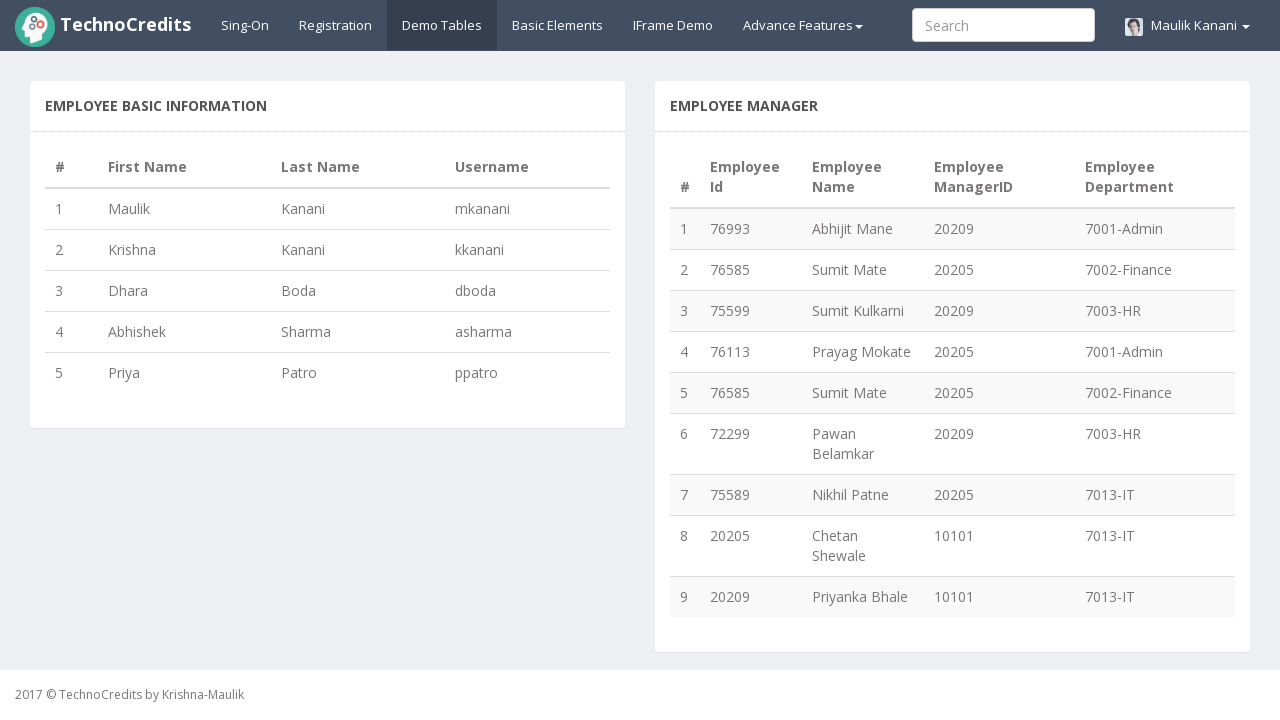

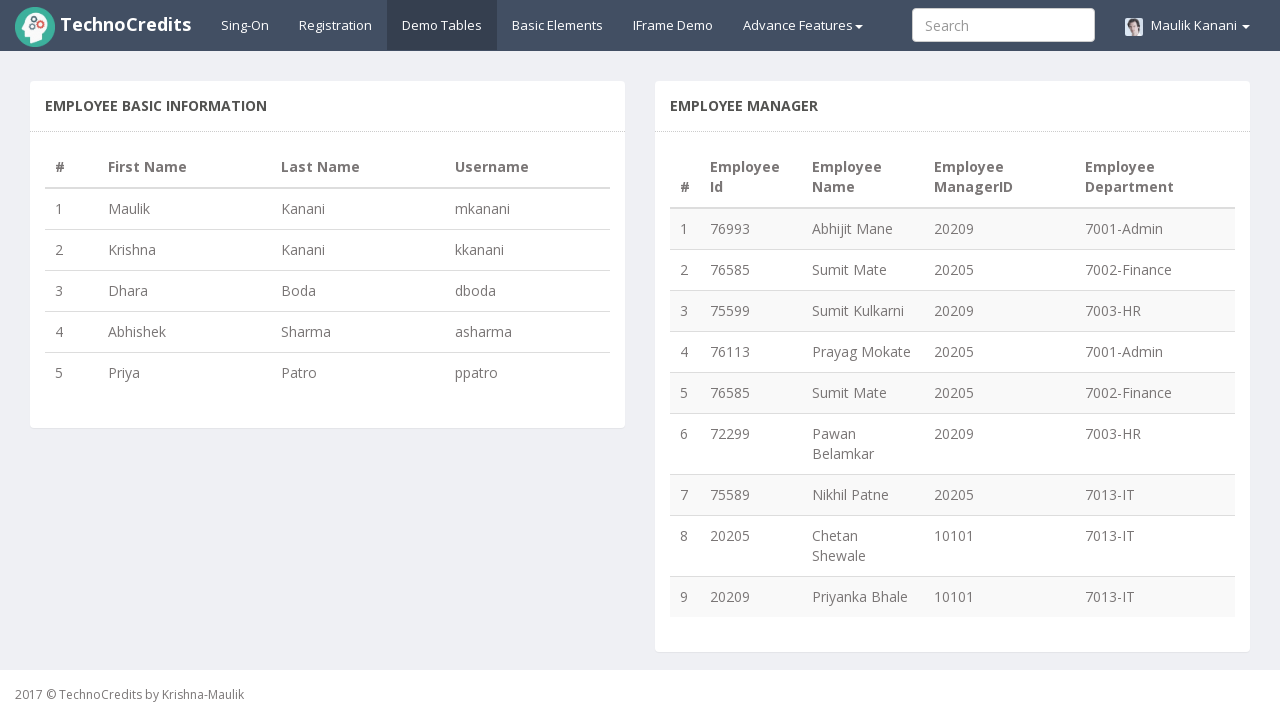